Tests multi-select dropdown functionality by selecting multiple options using different selection methods (by index, value, and visible text) and then deselecting all options

Starting URL: https://omayo.blogspot.com/2013/05/page-one.html

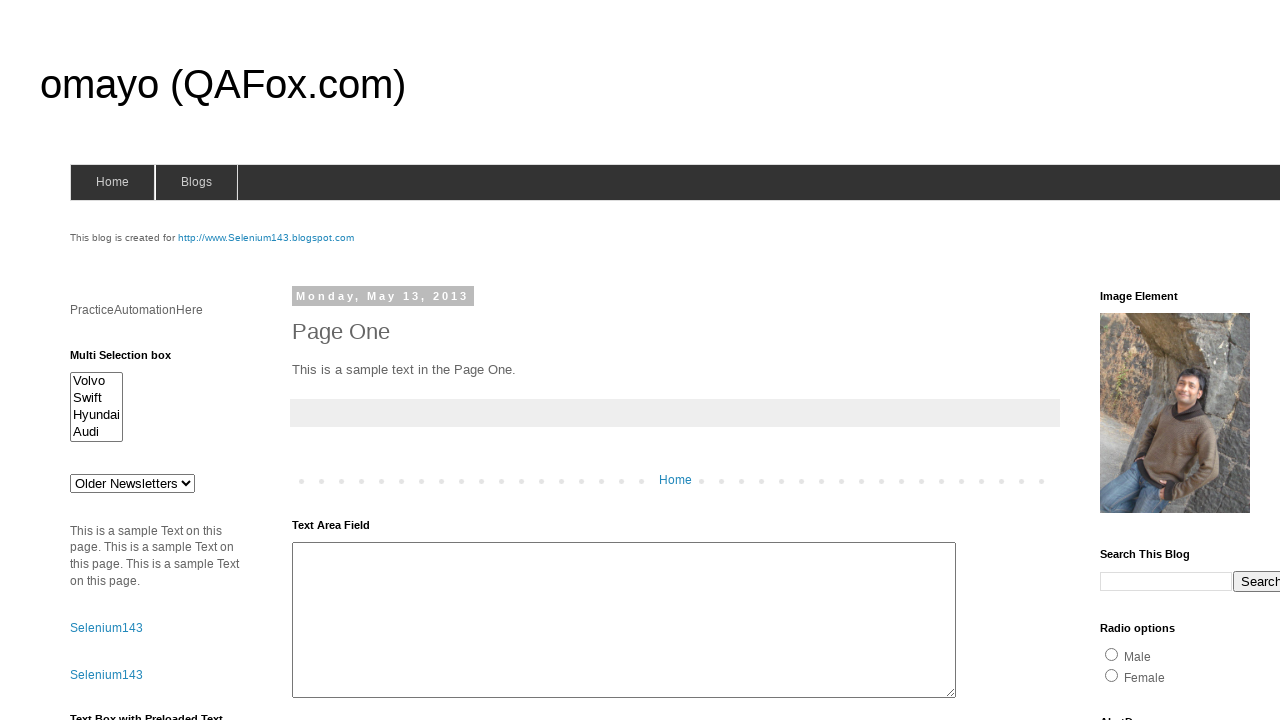

Selected third option (index 2) in multi-select dropdown on #multiselect1
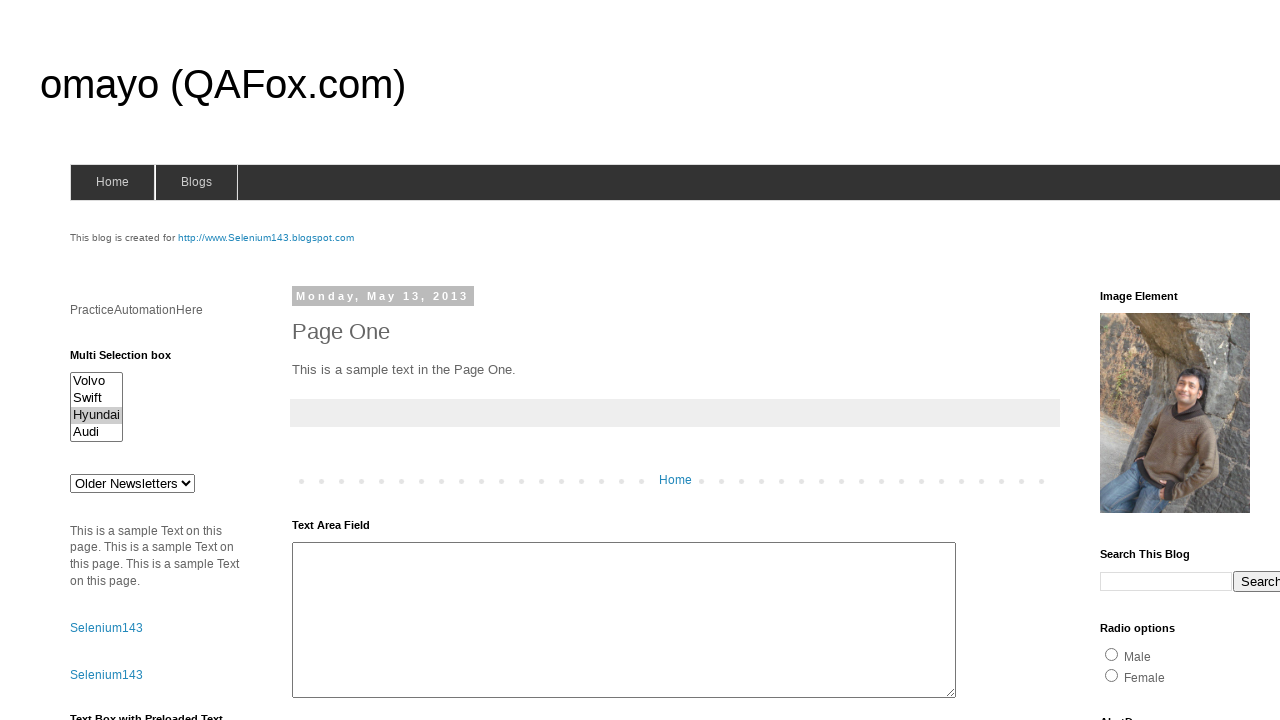

Selected option with value 'swiftx' in multi-select dropdown on #multiselect1
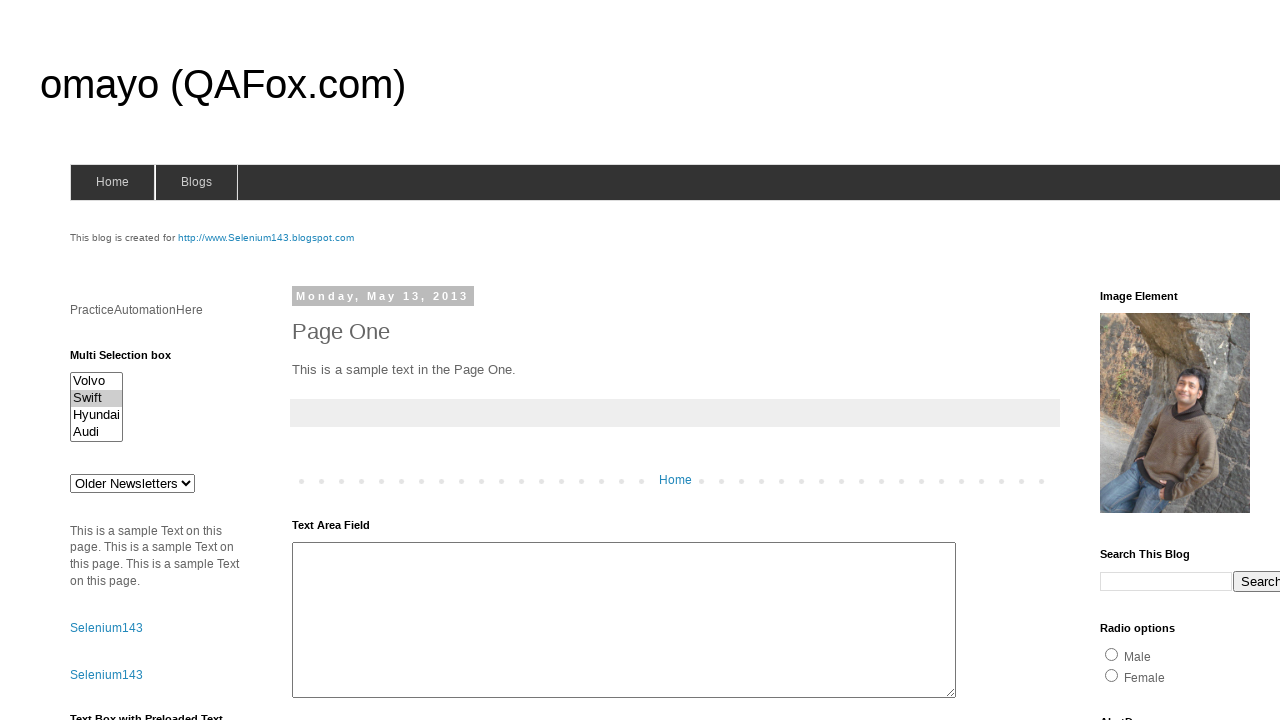

Selected option with visible text 'Hyundai' in multi-select dropdown on #multiselect1
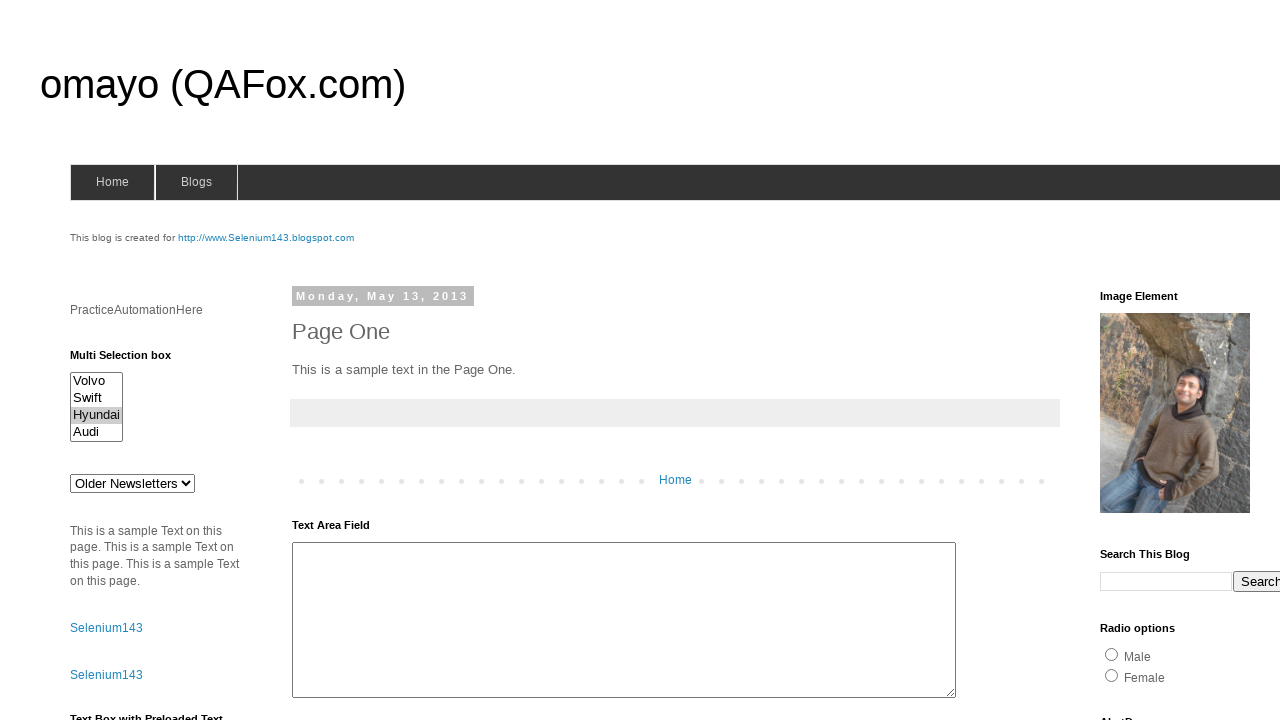

Deselected all options in multi-select dropdown
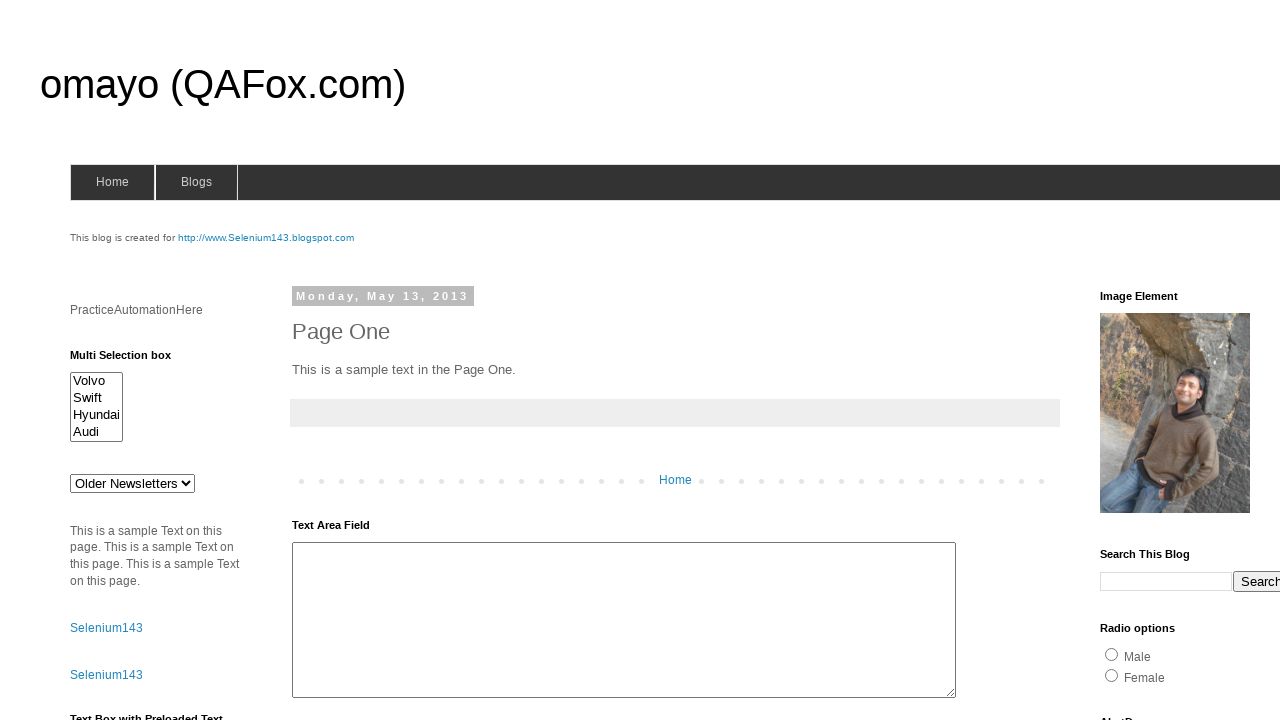

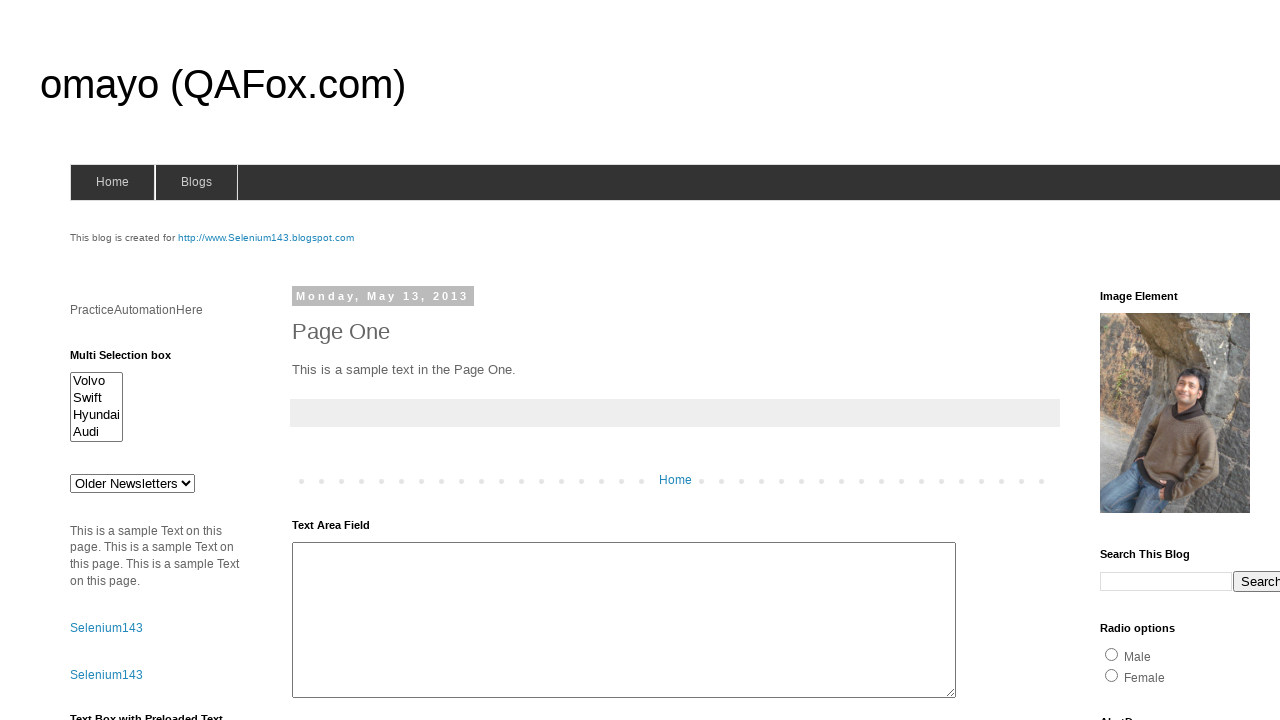